Tests an e-commerce cart functionality by adding products with different quantities, viewing the cart, and removing items

Starting URL: https://rahulshettyacademy.com/seleniumPractise/#/

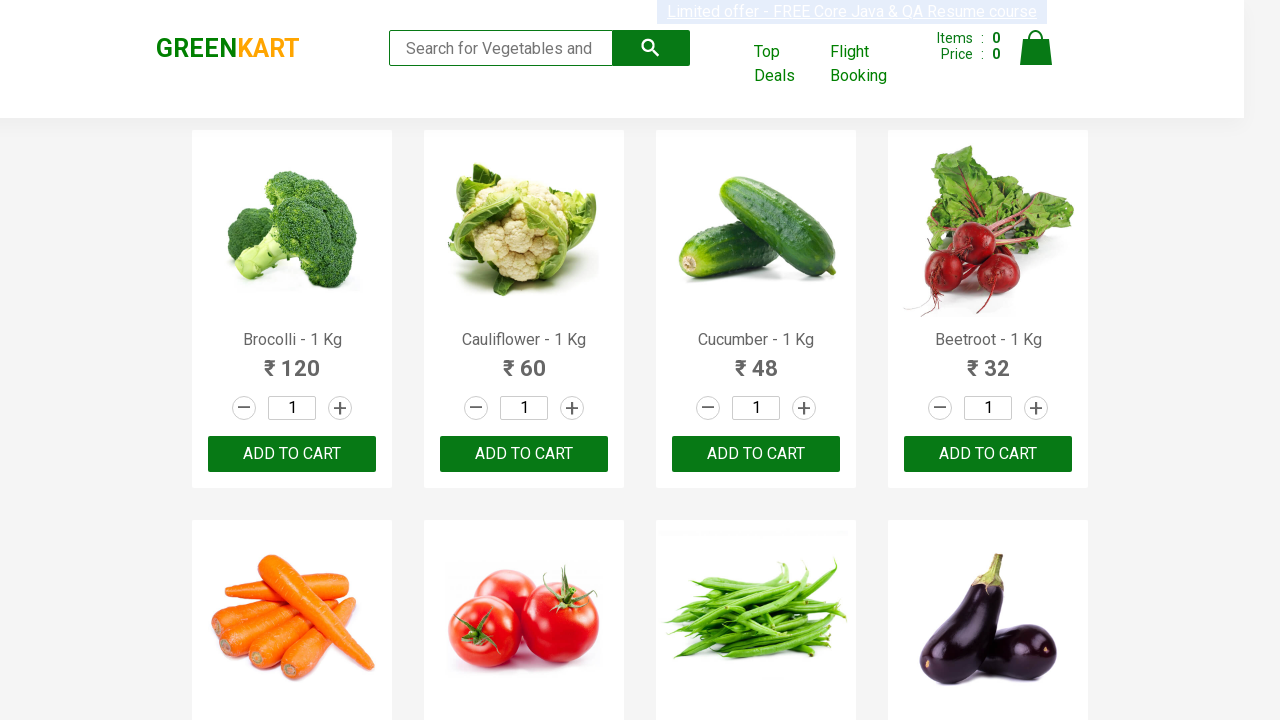

Clicked add to cart button for first product at (292, 454) on .product-action
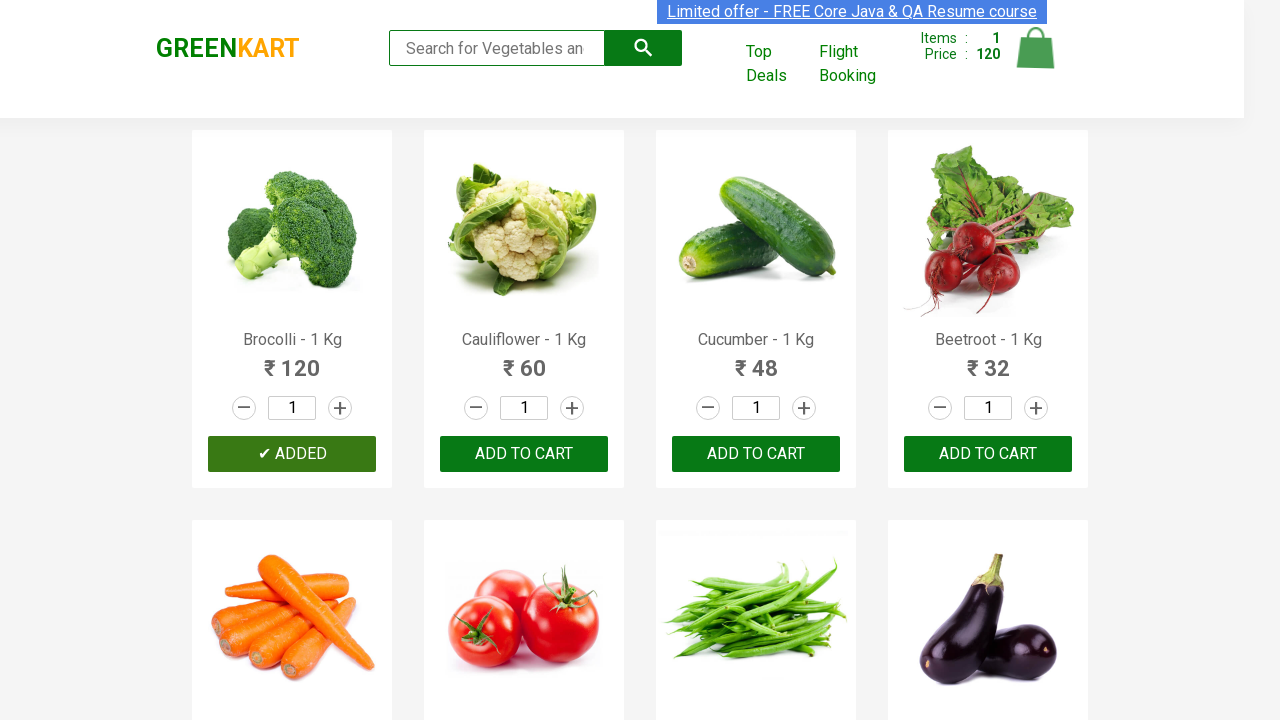

Located cucumber product element
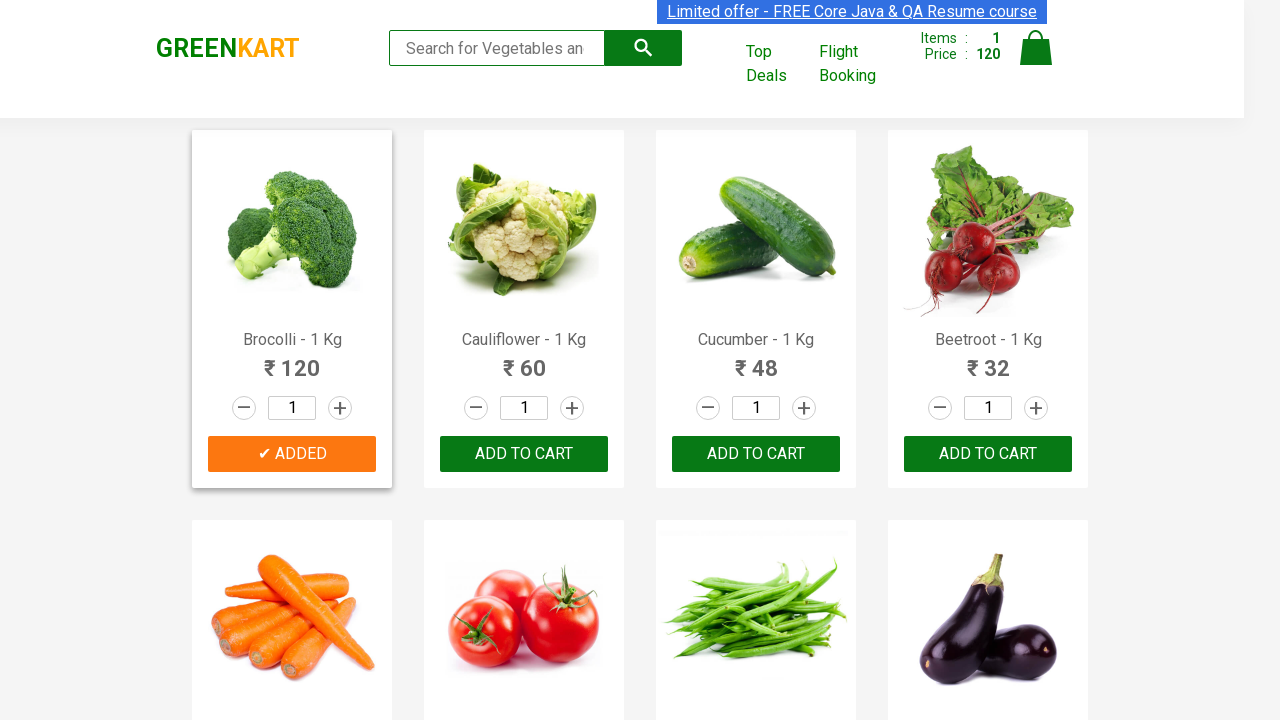

Located parent container of cucumber product
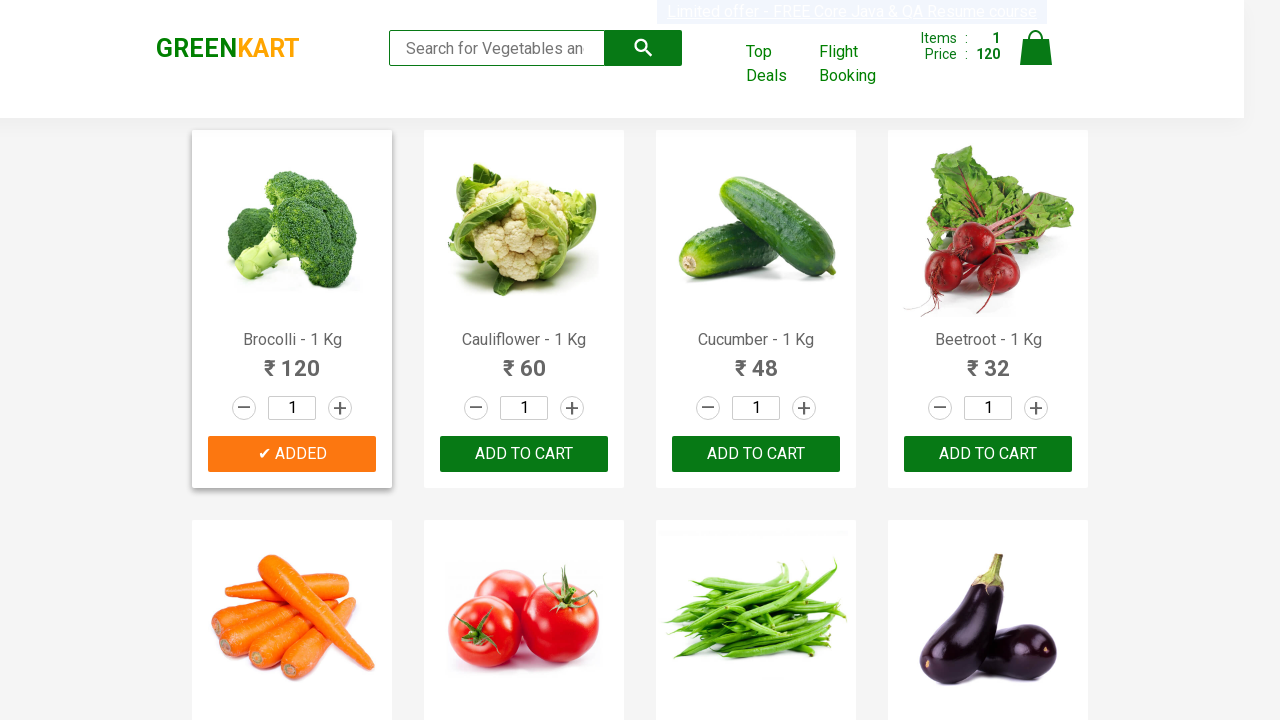

Located increment button for cucumber product
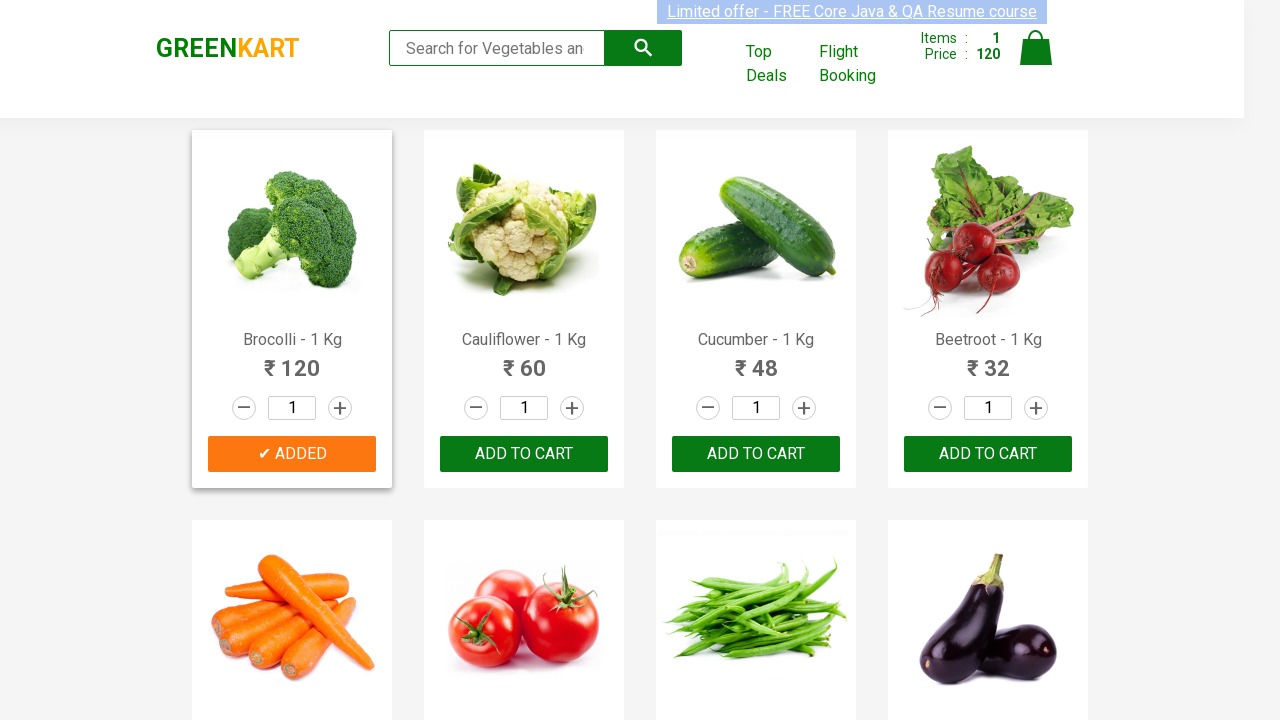

Clicked increment button - quantity increased to 2 at (804, 408) on xpath=//h4[contains(text(),'Cucumber - 1 Kg')] >> xpath=./.. >> .increment
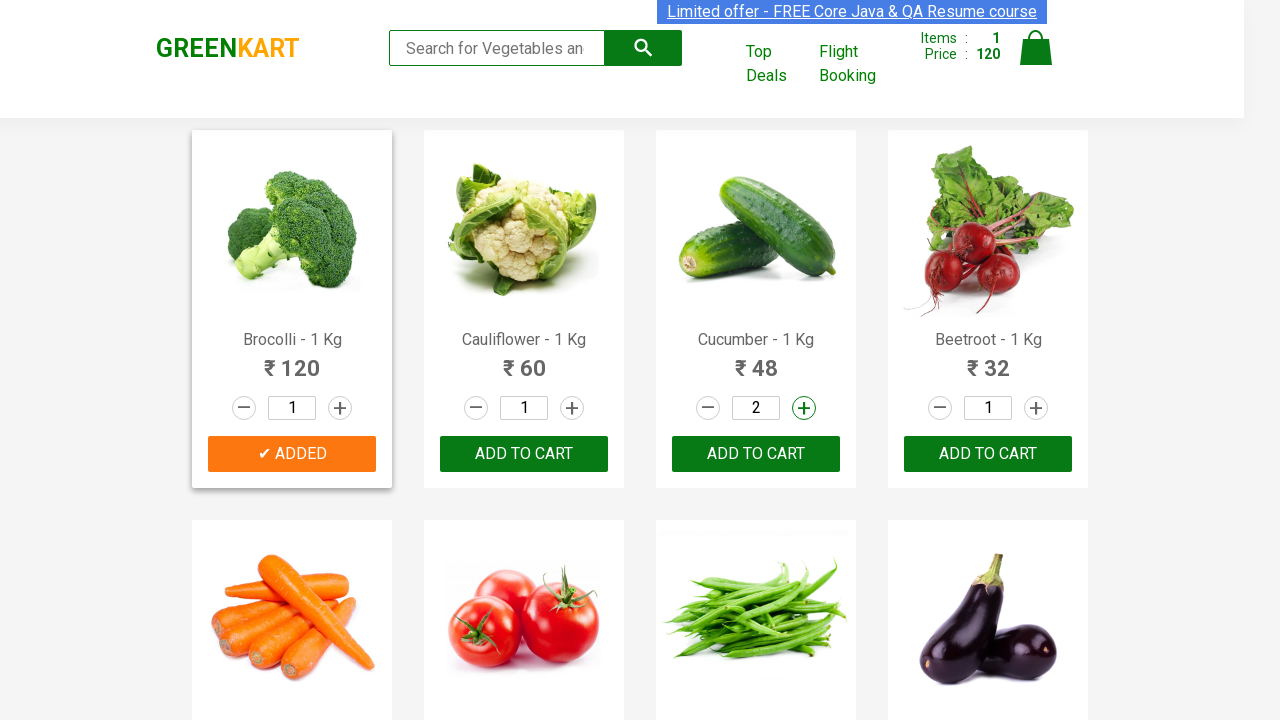

Clicked increment button again - quantity increased to 3 at (804, 408) on xpath=//h4[contains(text(),'Cucumber - 1 Kg')] >> xpath=./.. >> .increment
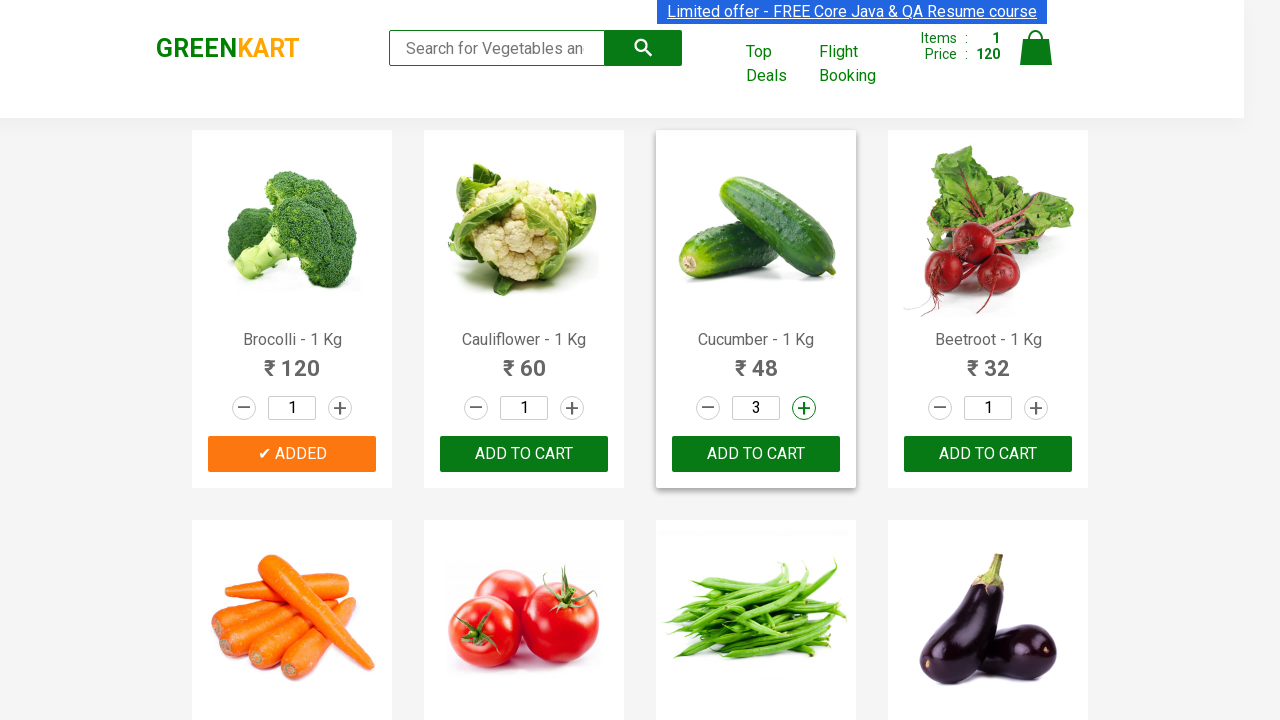

Clicked add to cart button for cucumber product with quantity 3 at (756, 454) on xpath=//h4[contains(text(),'Cucumber - 1 Kg')] >> xpath=./.. >> .product-action
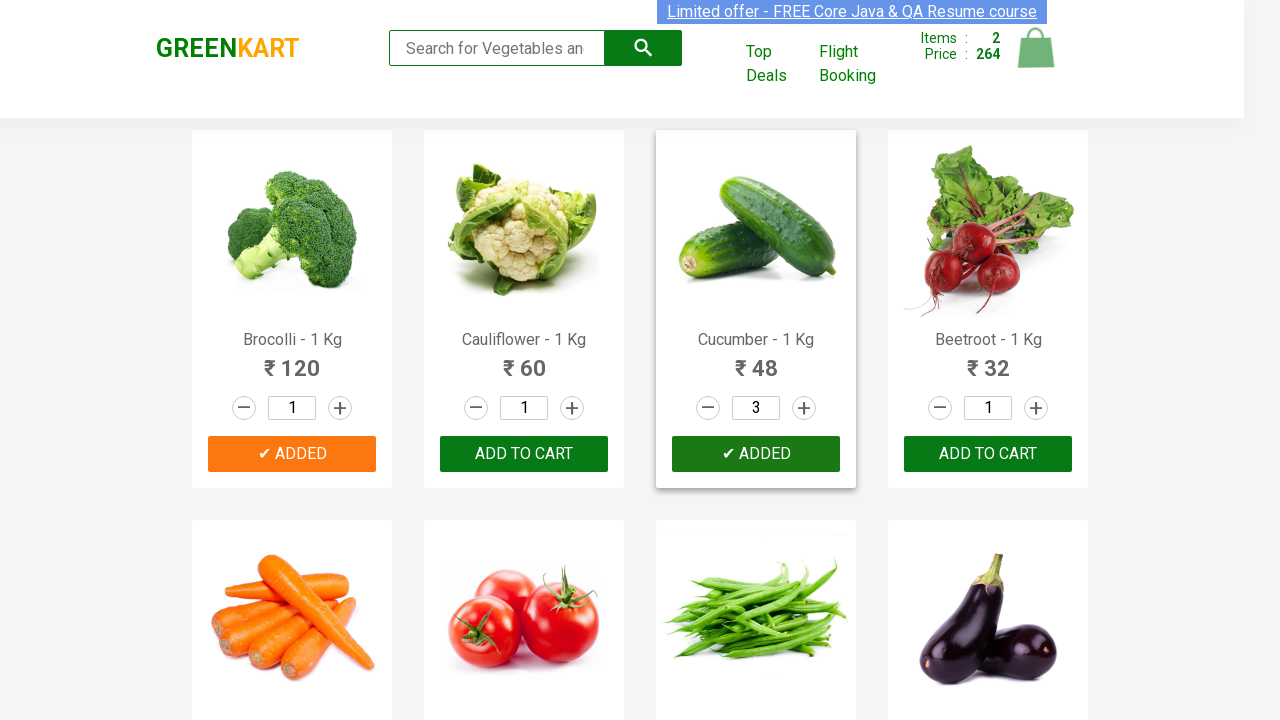

Clicked cart icon to open cart view at (1036, 59) on .cart-icon
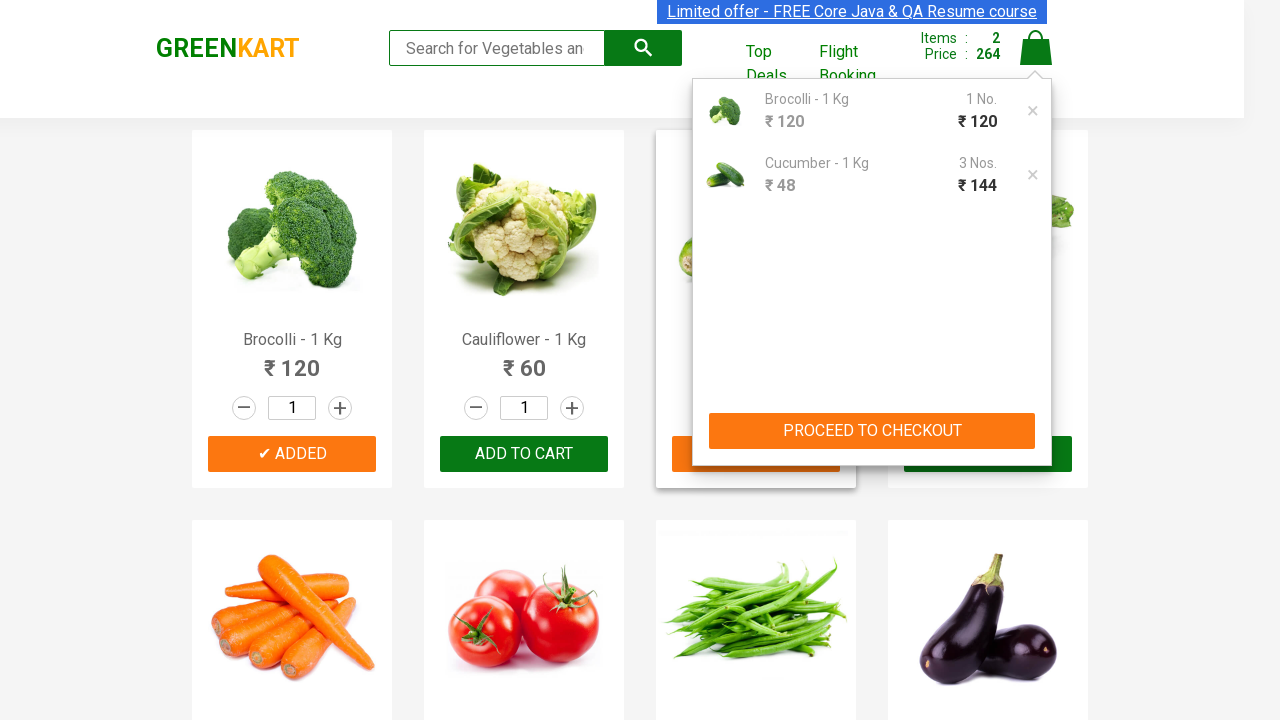

Clicked remove button to delete product from cart at (1033, 111) on .product-remove
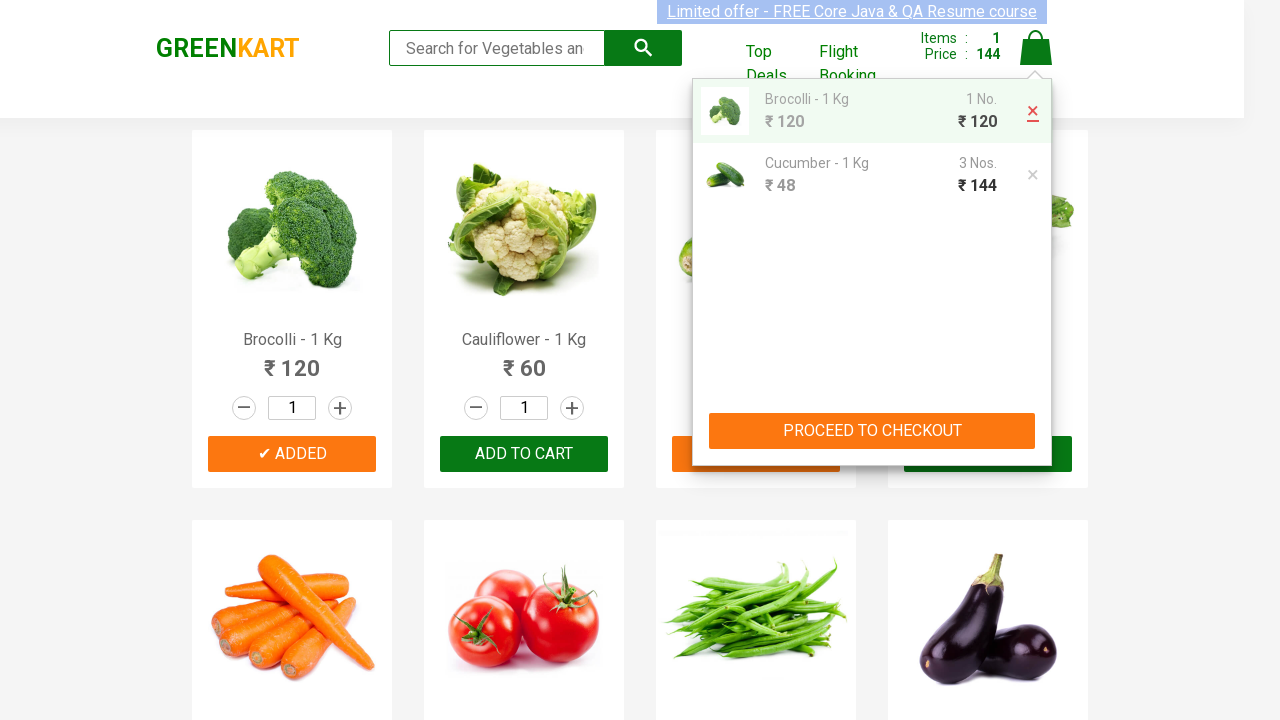

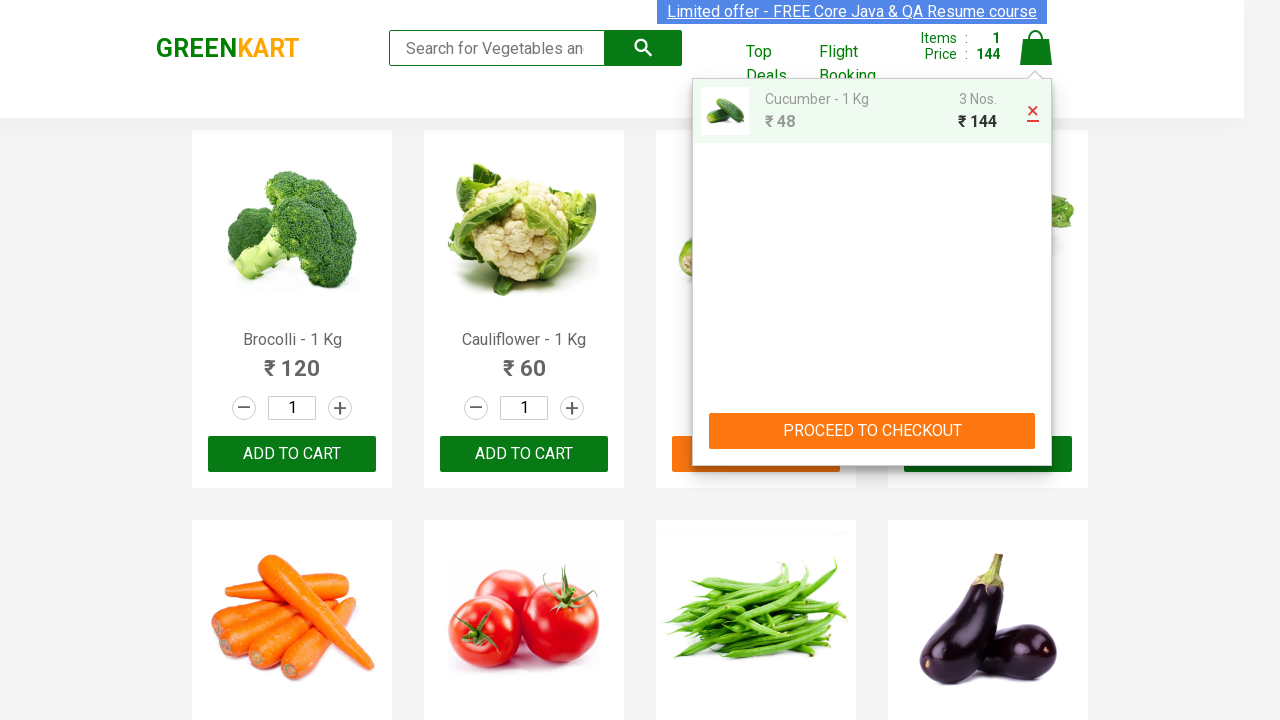